Navigates to a confirmation page and checks visibility of form elements (first name, last name, email, phone)

Starting URL: http://alex.academy/exe/signup/v1/confirmation.php

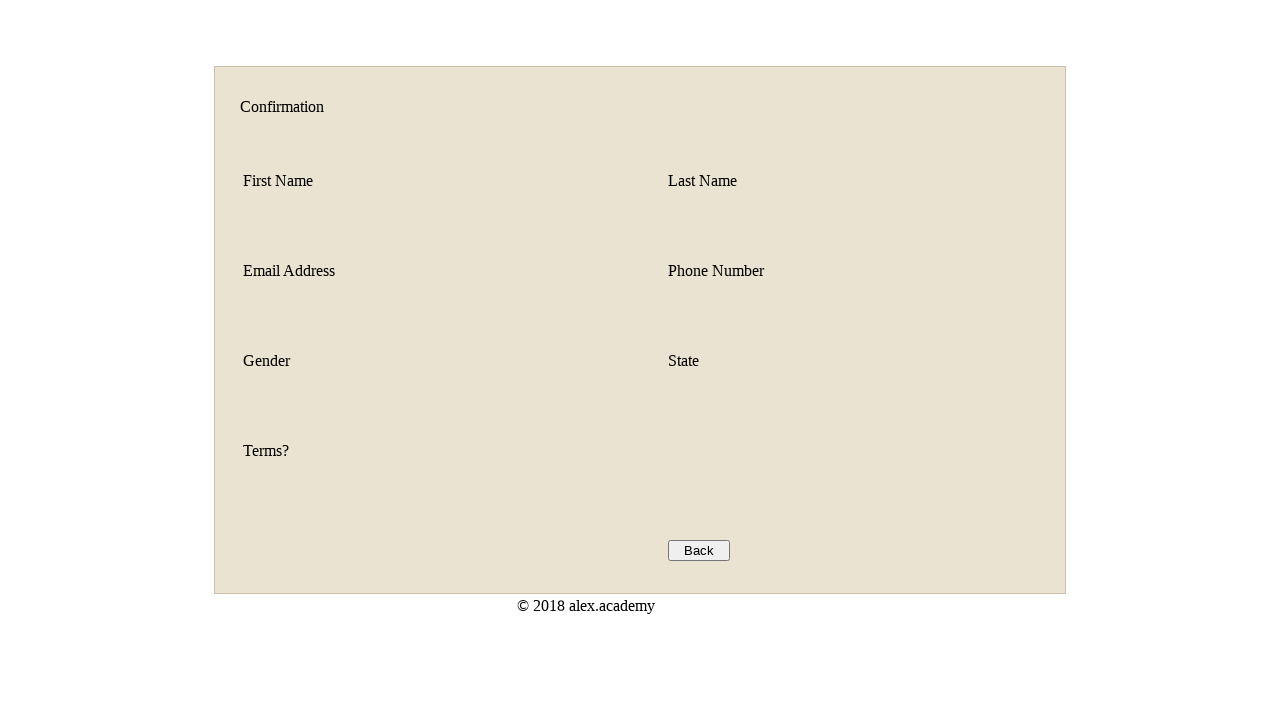

Navigated to confirmation page
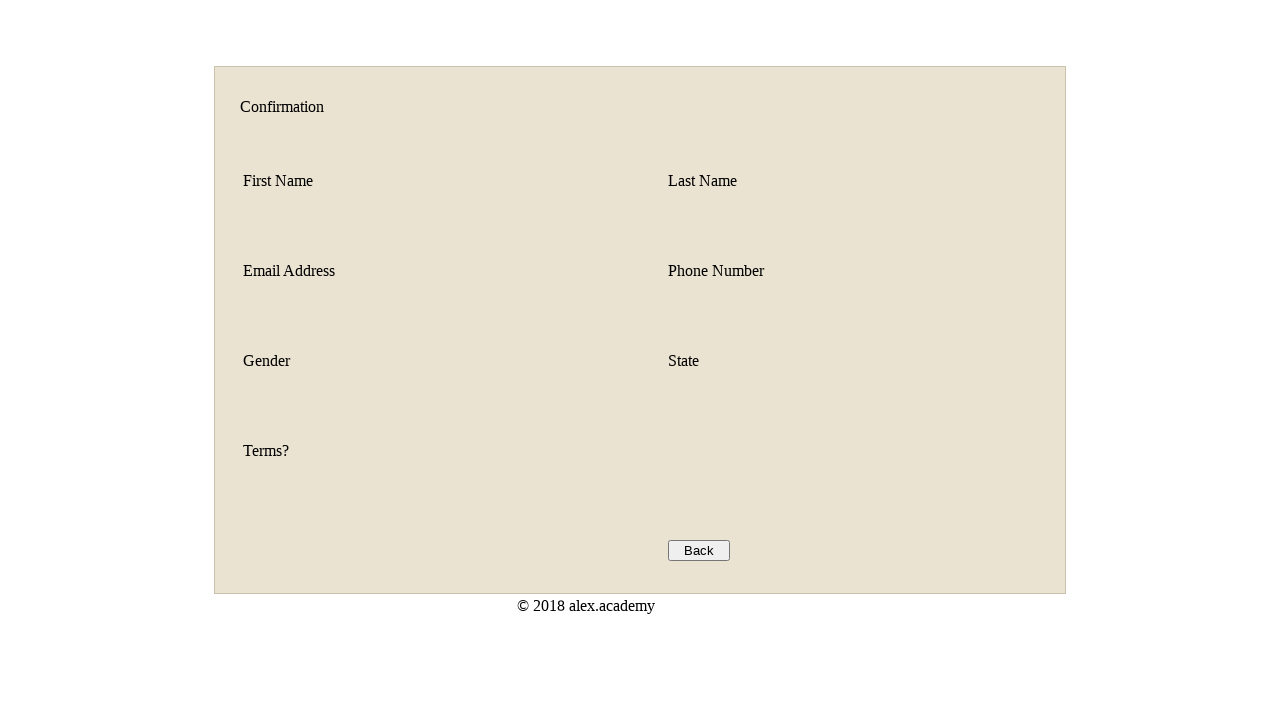

Checked visibility of first name field
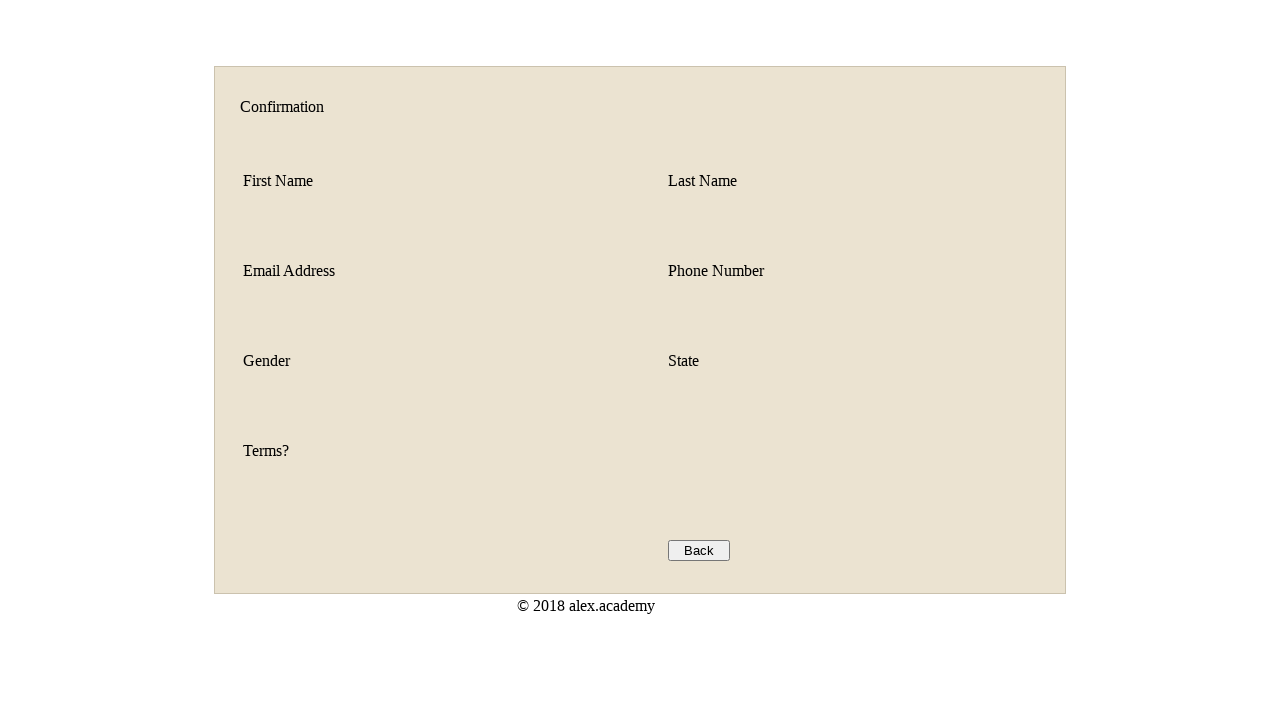

Checked visibility of last name field
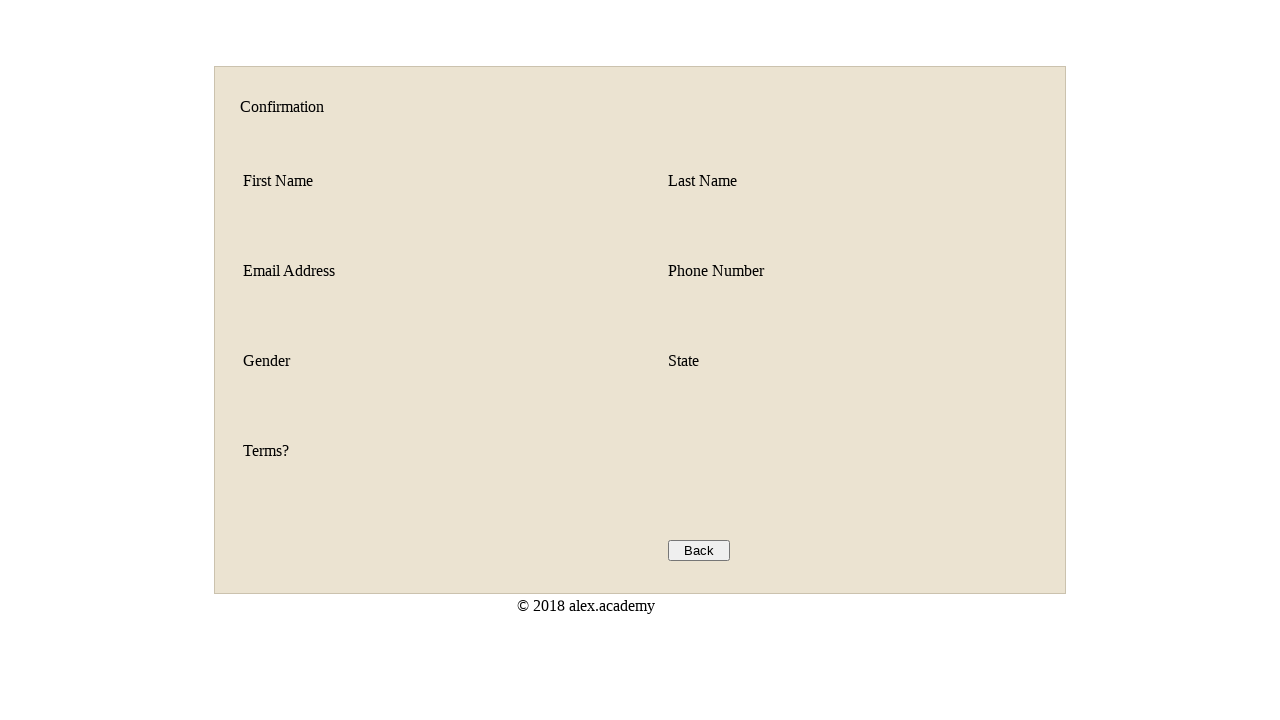

Checked visibility of email field
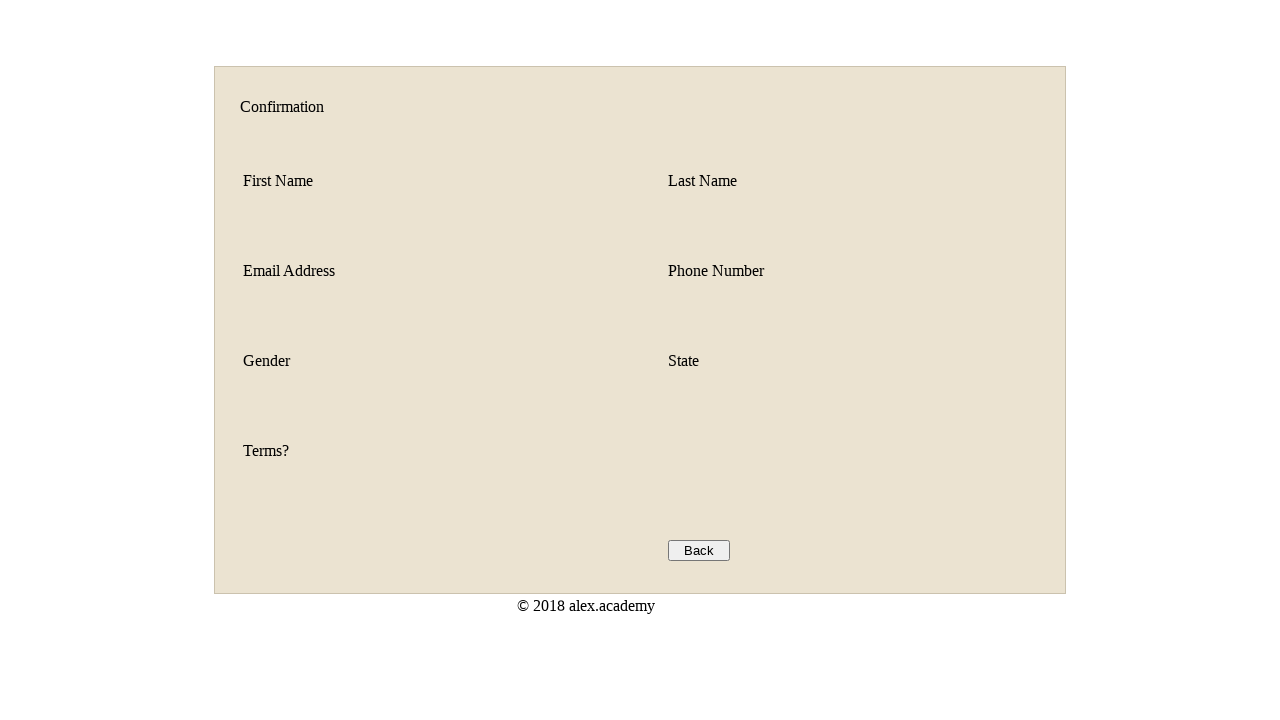

Checked visibility of phone field
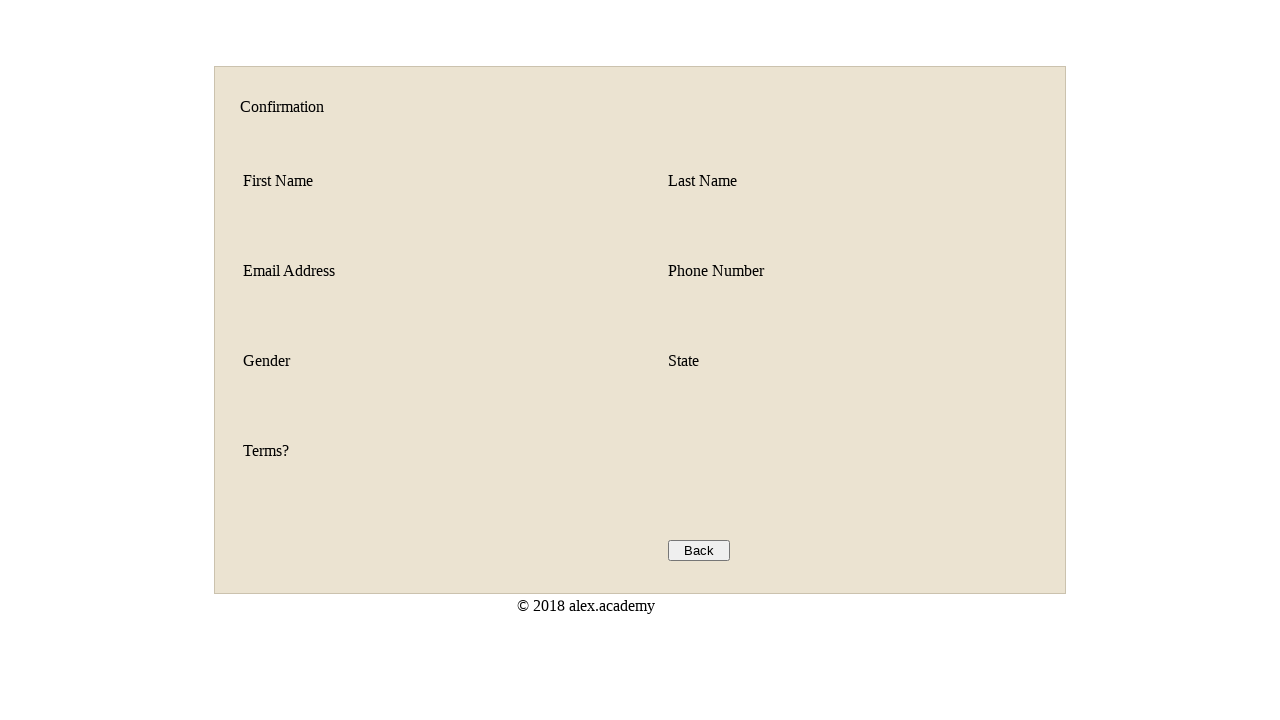

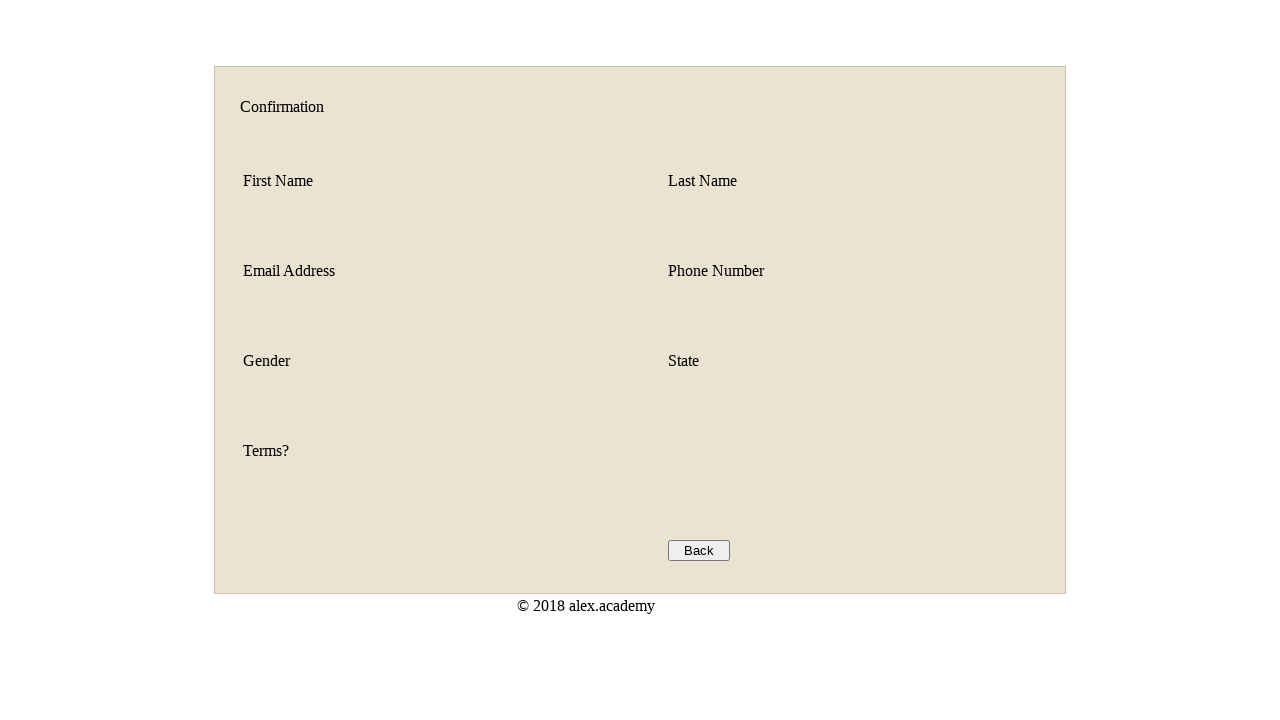